Tests JavaScript alert box functionality by clicking a button that triggers an alert and then accepting/dismissing the alert dialog

Starting URL: http://www.echoecho.com/javascript4.htm

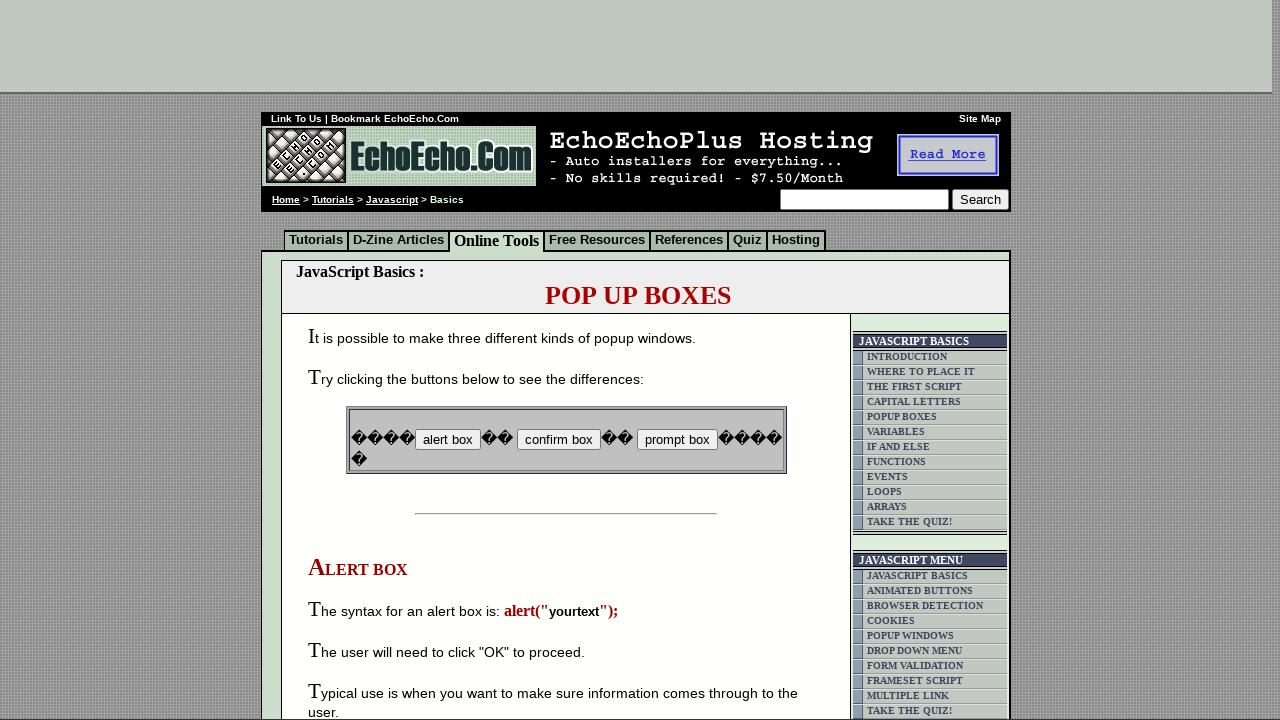

Clicked button that triggers JavaScript alert at (448, 440) on input[name='B1']
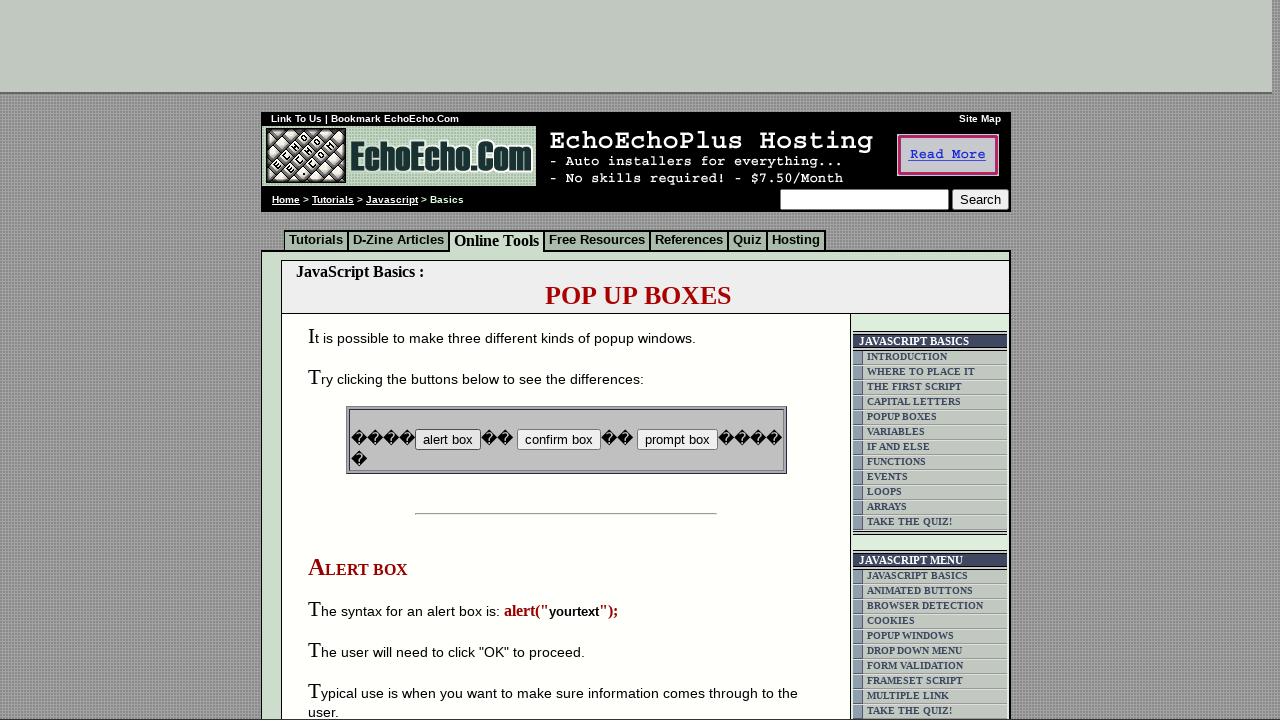

Set up dialog handler to accept alerts
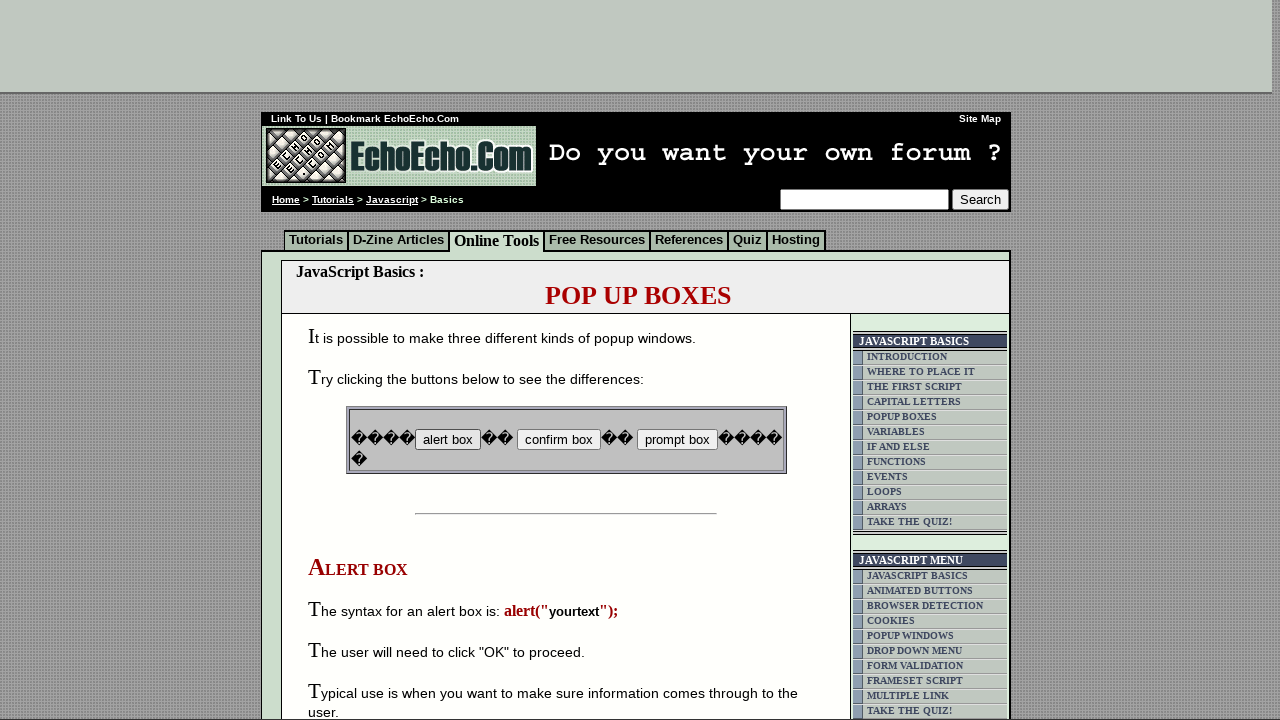

Registered custom dialog handler function
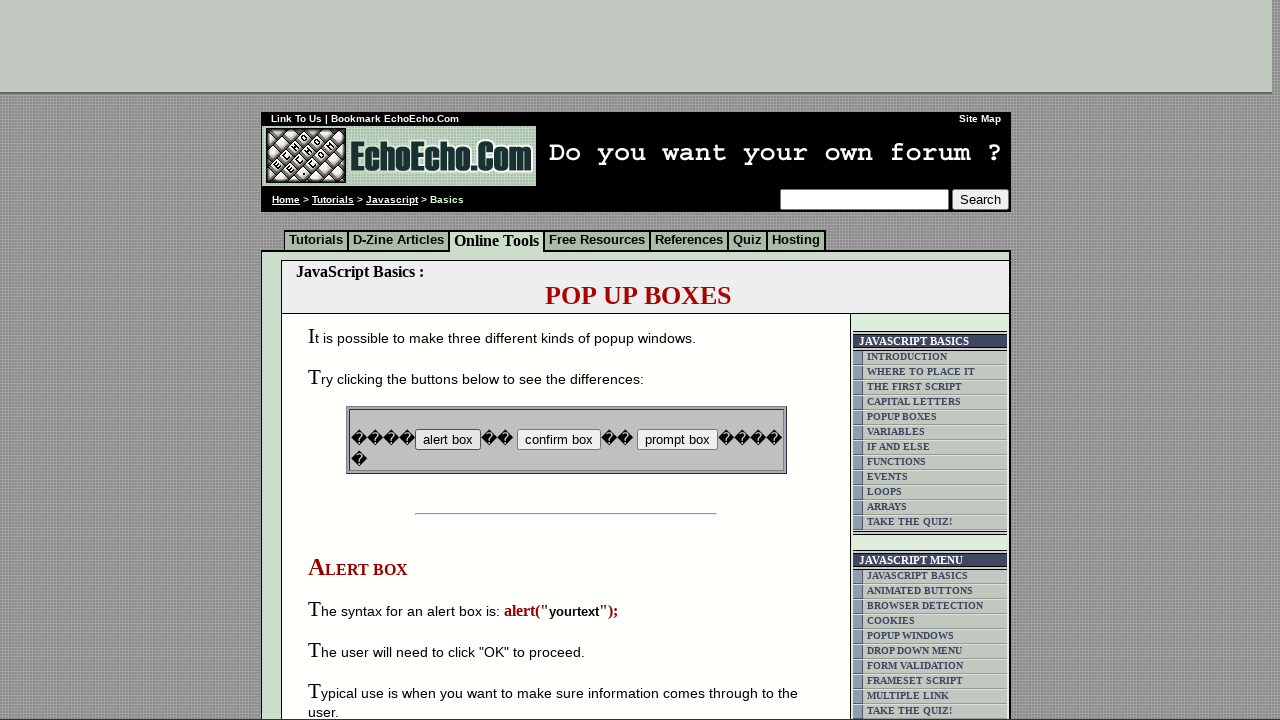

Clicked button to trigger alert with handler ready at (448, 440) on input[name='B1']
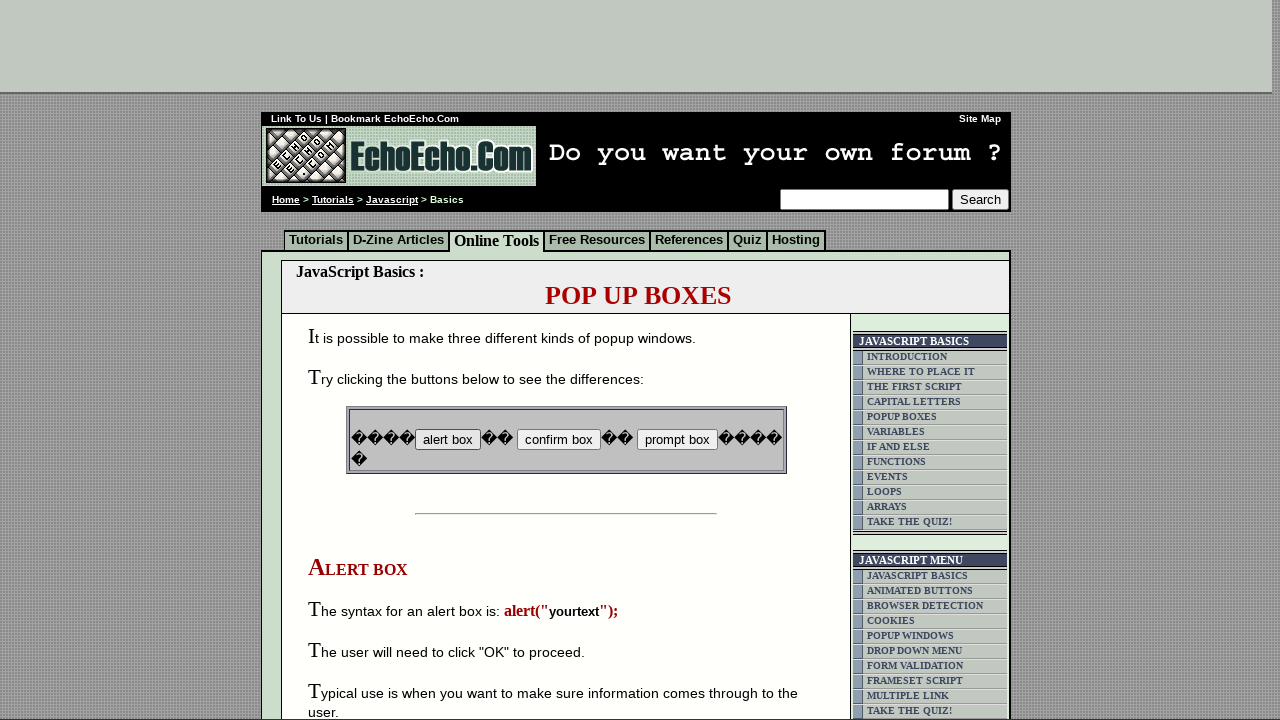

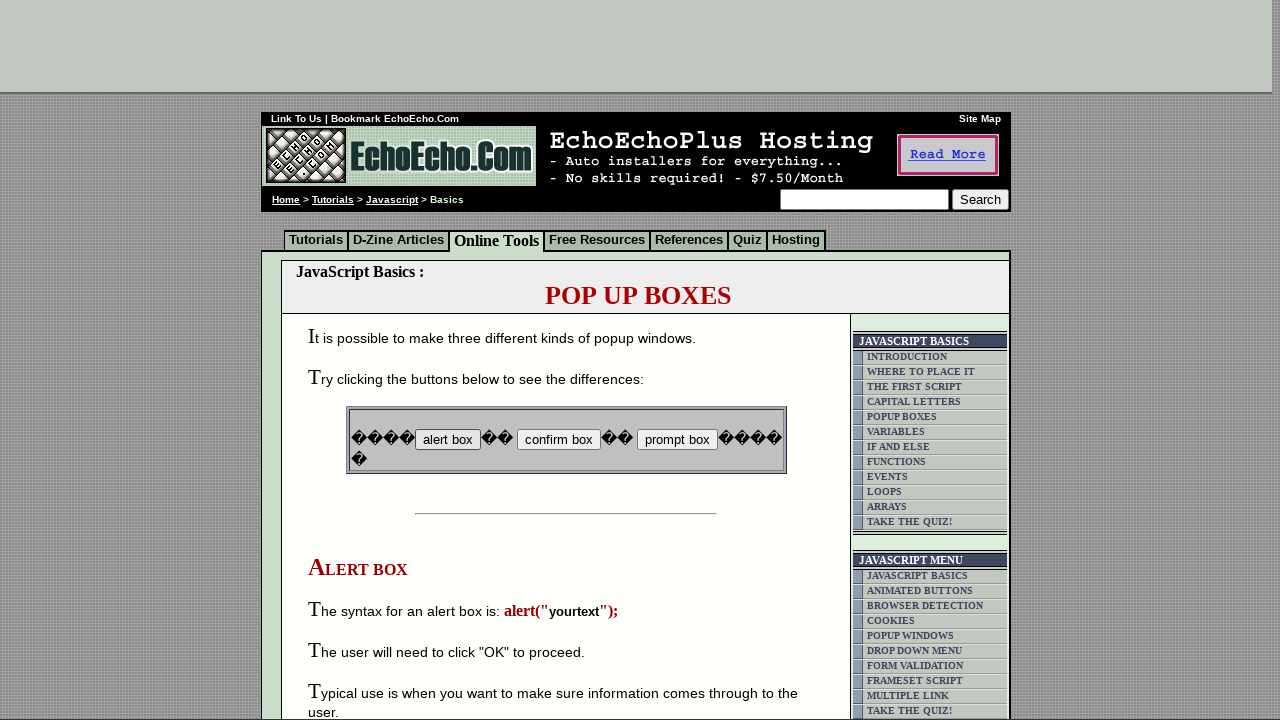